Tests mouse hover functionality by moving the cursor to hover over the "Blogs" menu item

Starting URL: https://omayo.blogspot.com/

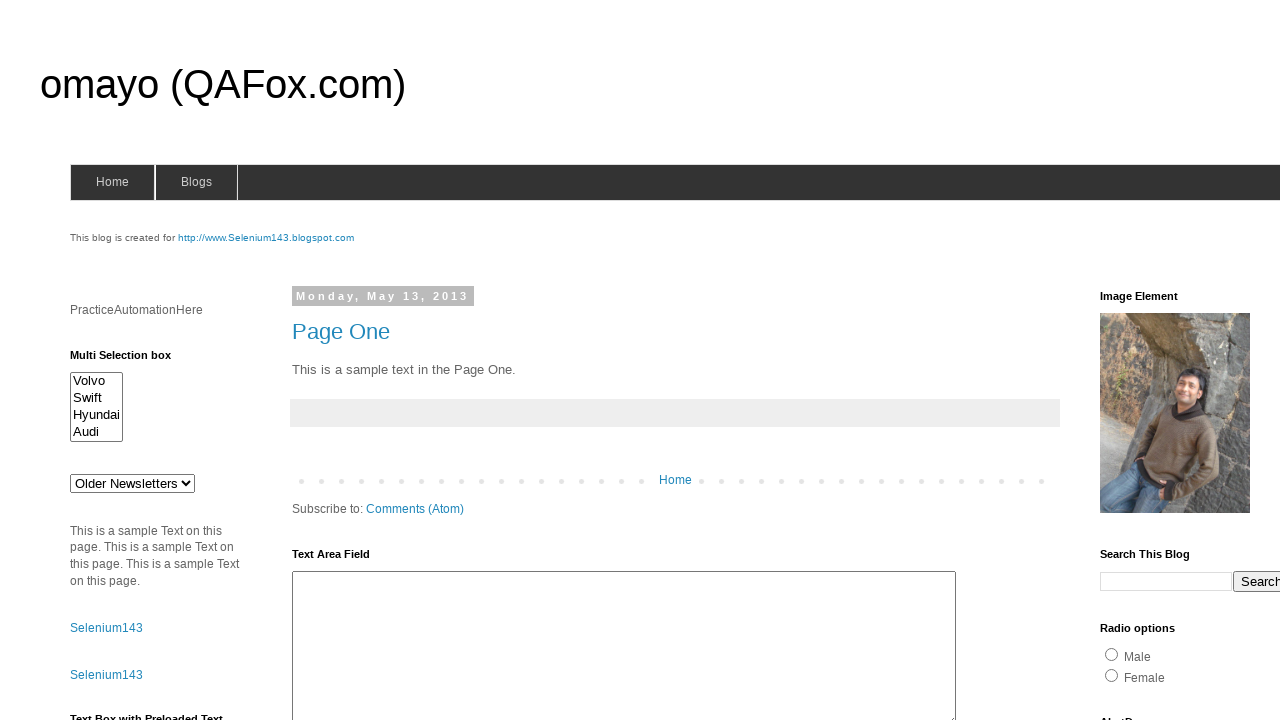

Located the 'Blogs' menu item element
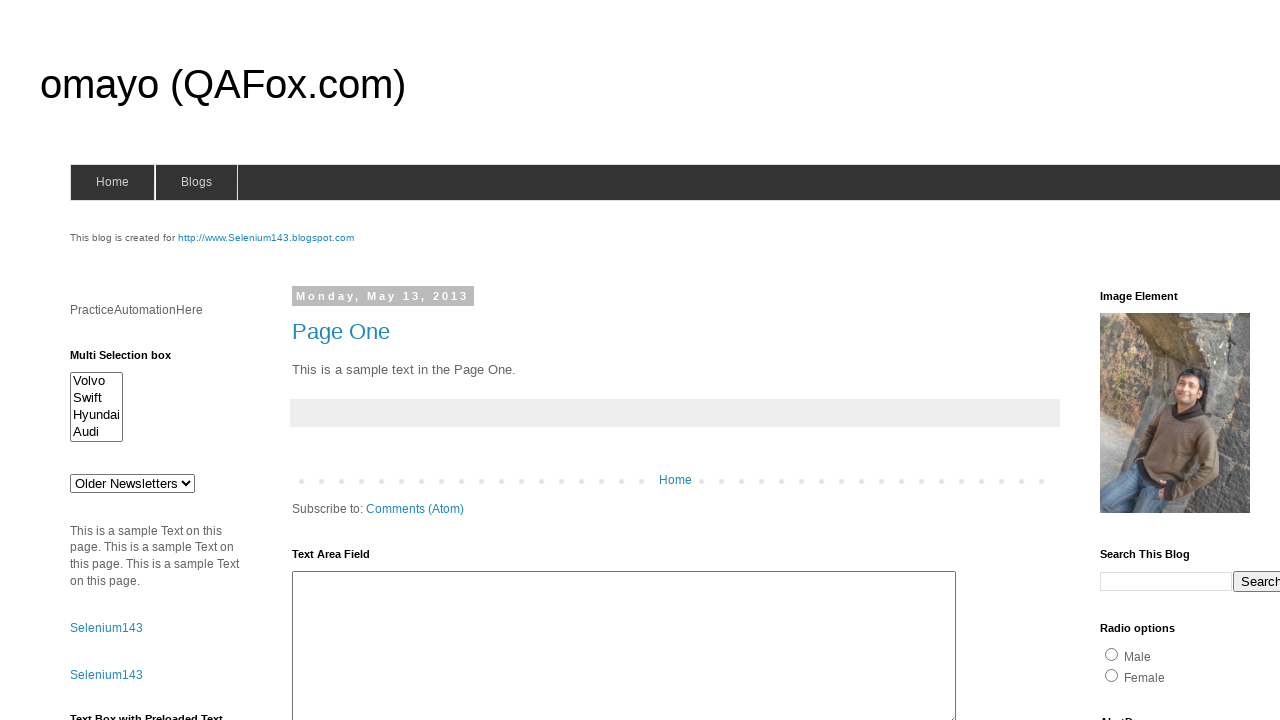

Moved cursor to hover over the 'Blogs' menu item at (196, 182) on xpath=//span[text()='Blogs']
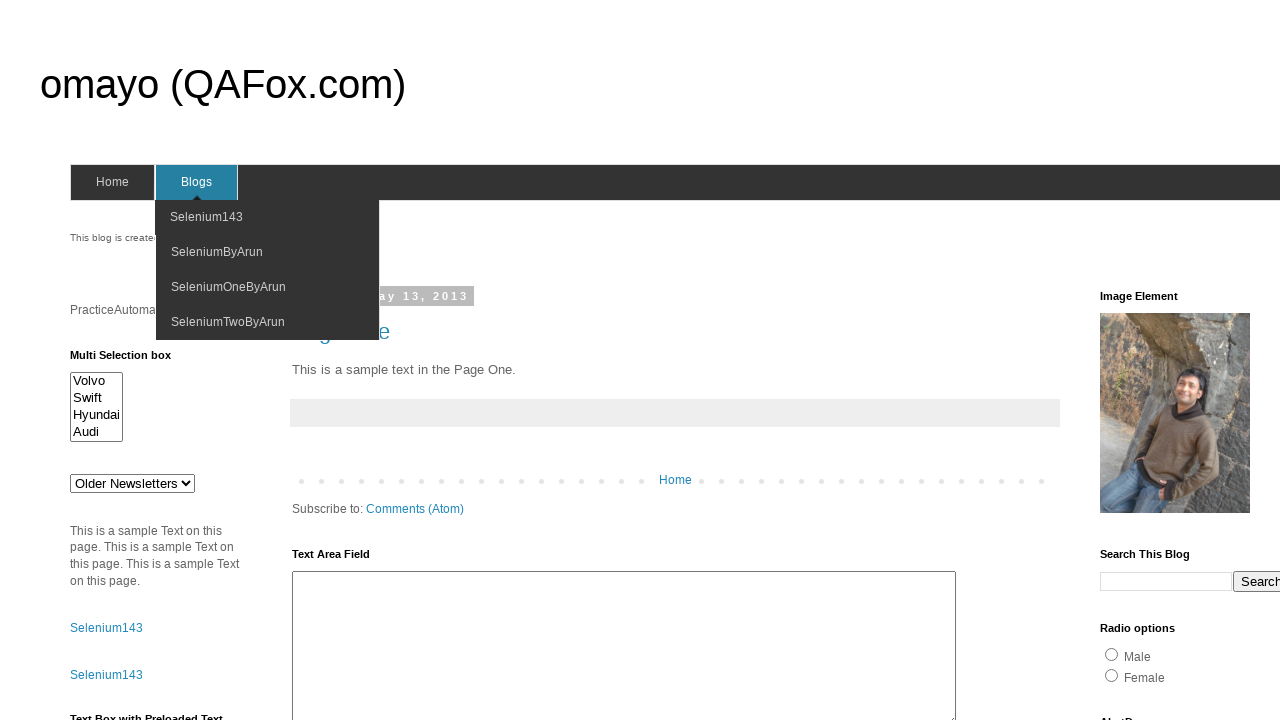

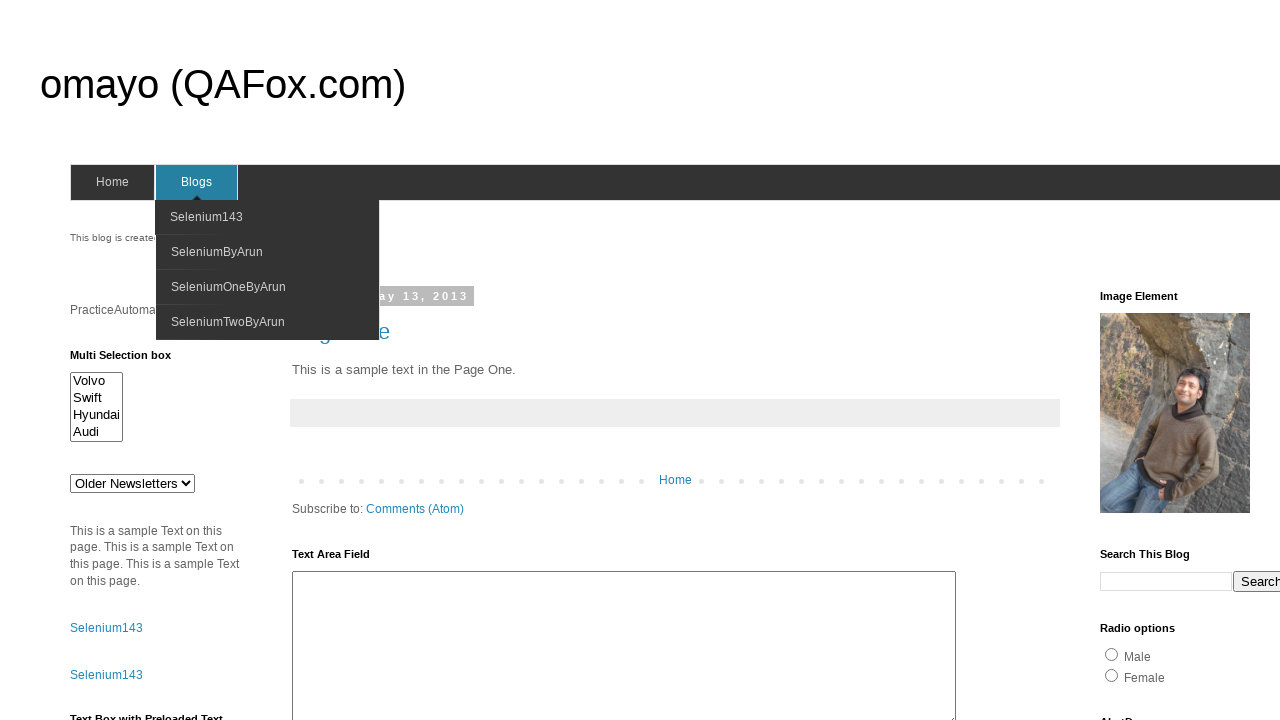